Tests double-click functionality on a button element at the DemoQA buttons page

Starting URL: https://demoqa.com/buttons

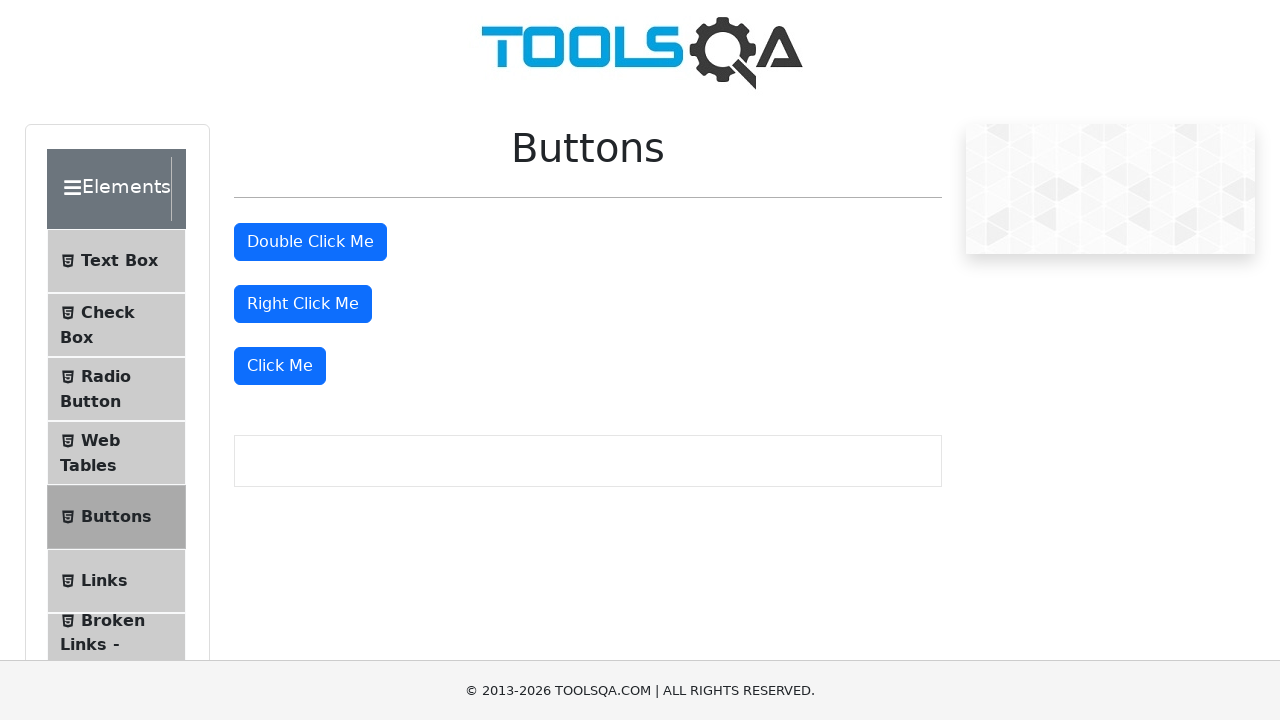

Double-clicked the double click button on DemoQA buttons page at (310, 242) on #doubleClickBtn
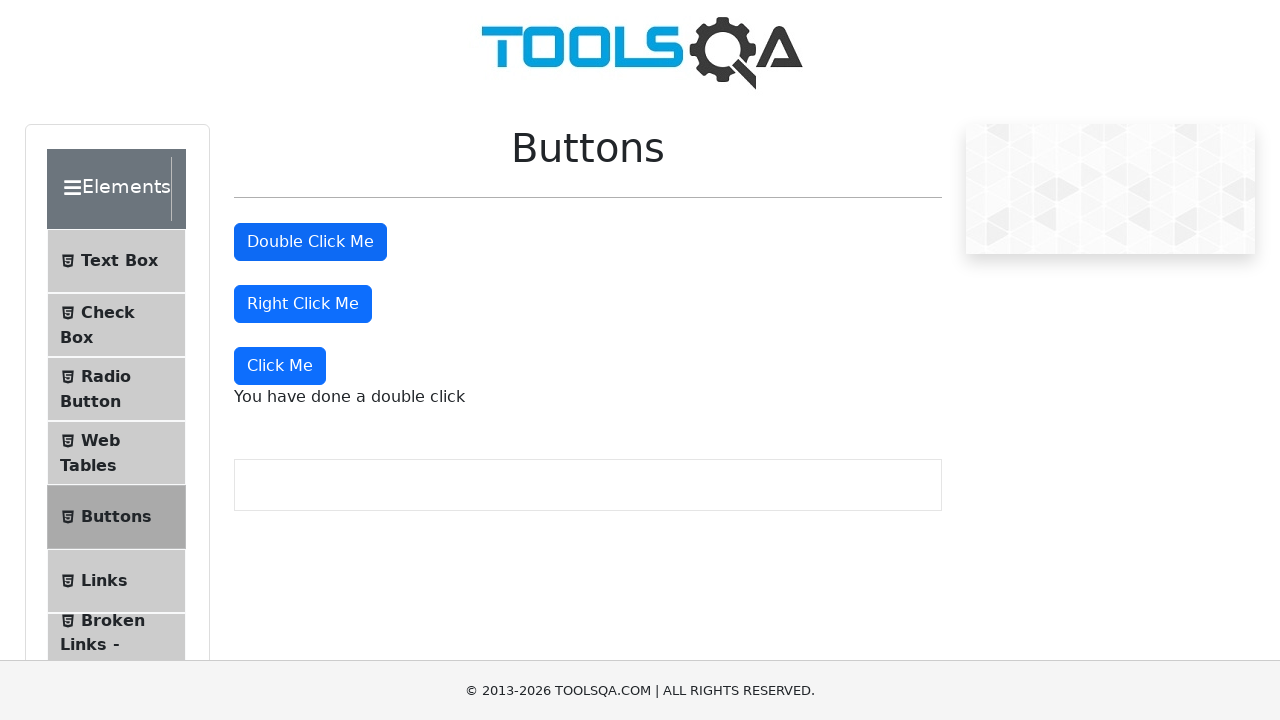

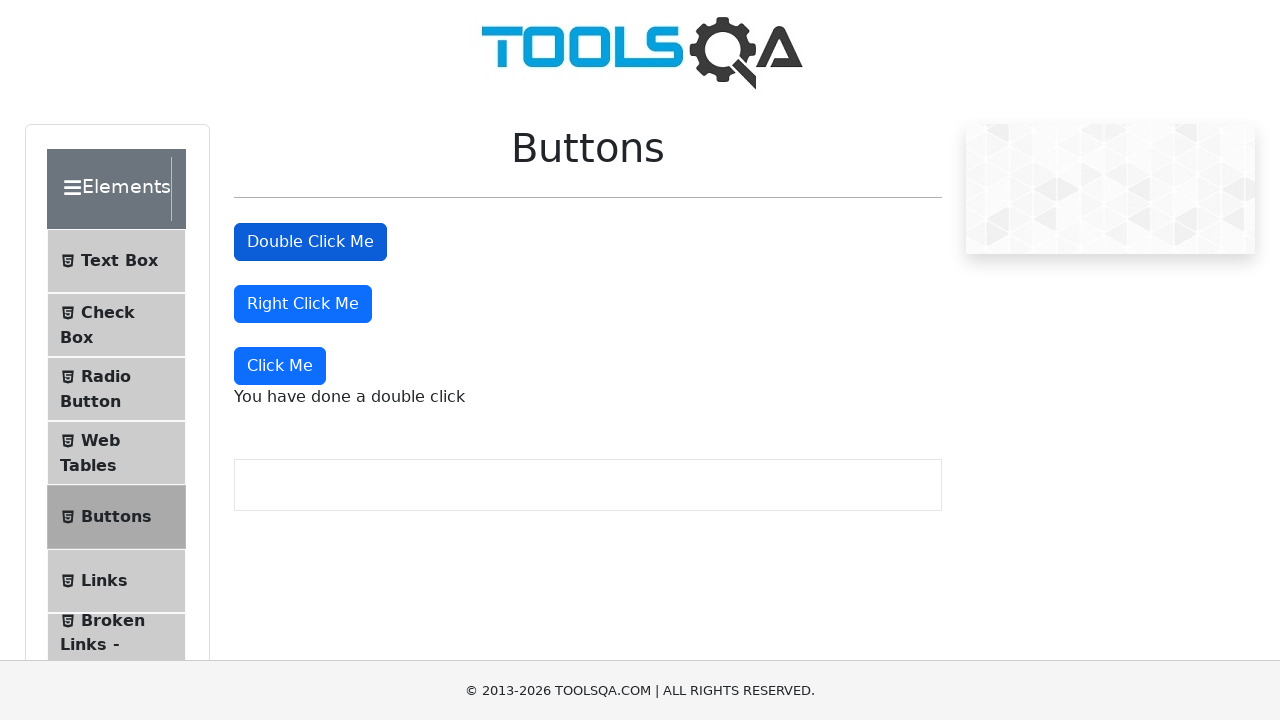